Tests the practice form on DemoQA by filling out all form fields including personal information, date of birth, subjects, hobbies, address, and location, then submitting the form and verifying the success modal appears.

Starting URL: https://demoqa.com/automation-practice-form

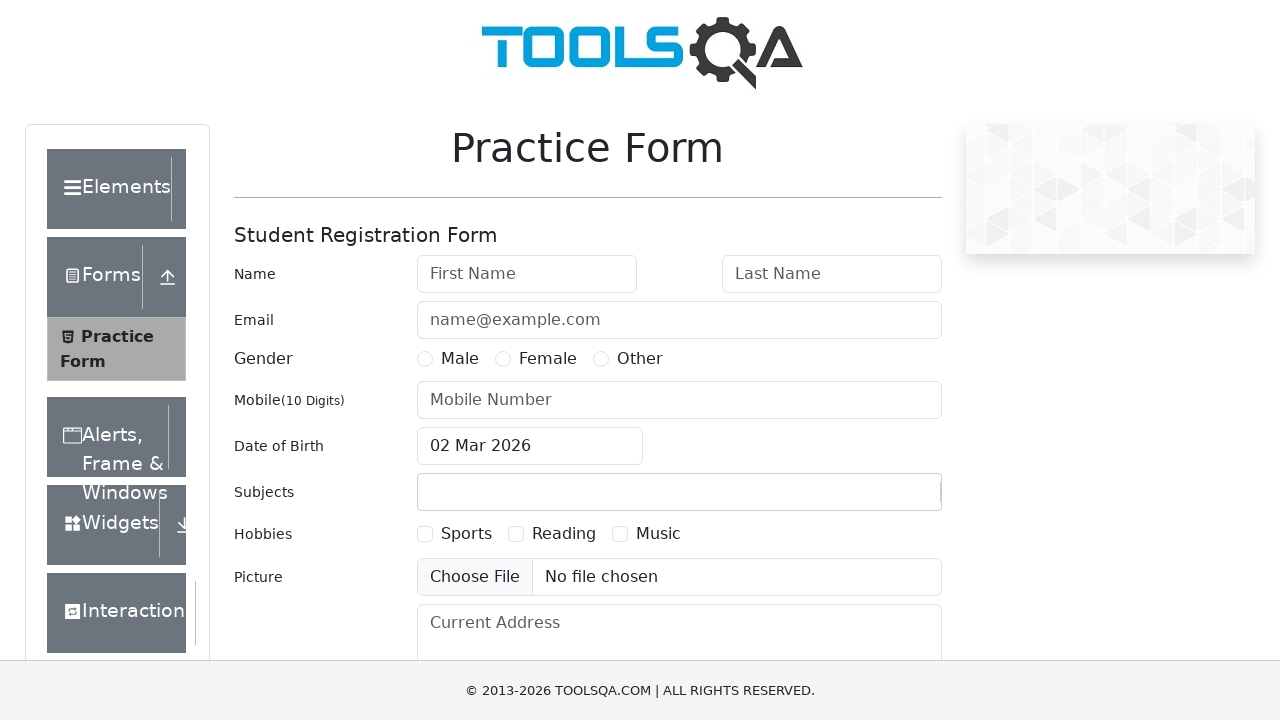

Filled first name field with 'Nguyen' on input#firstName
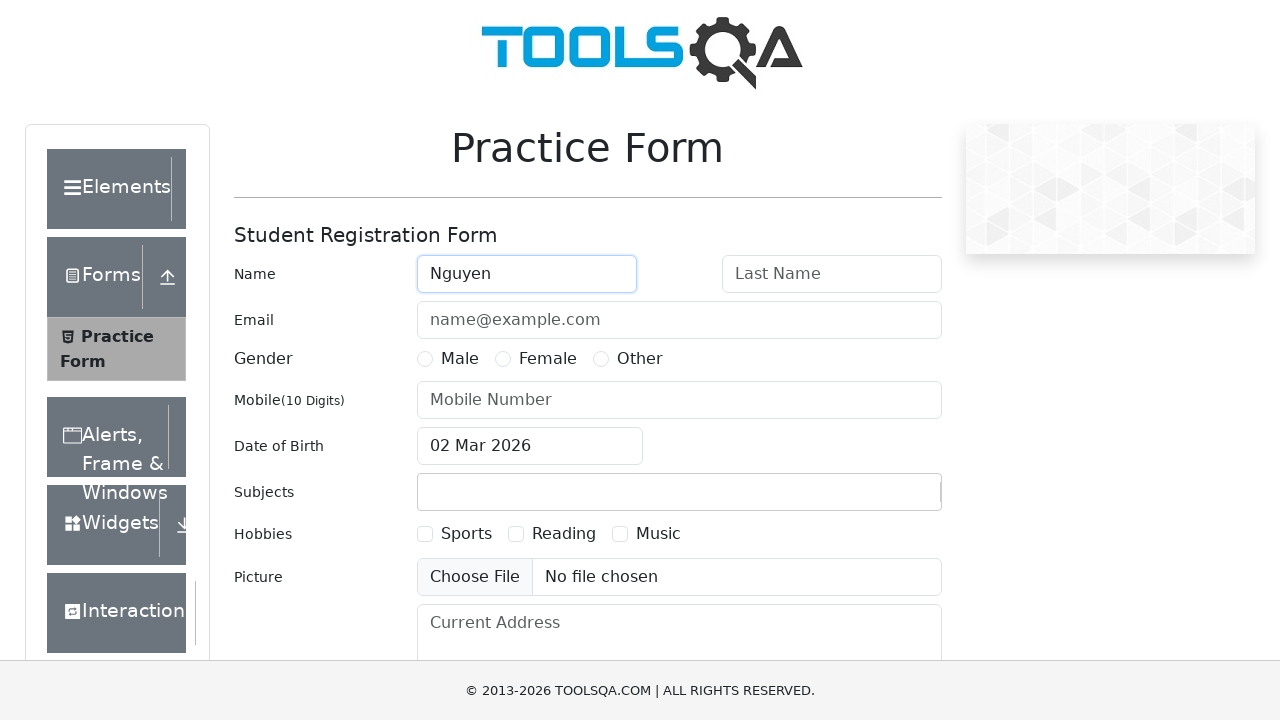

Filled last name field with 'Van A' on input#lastName
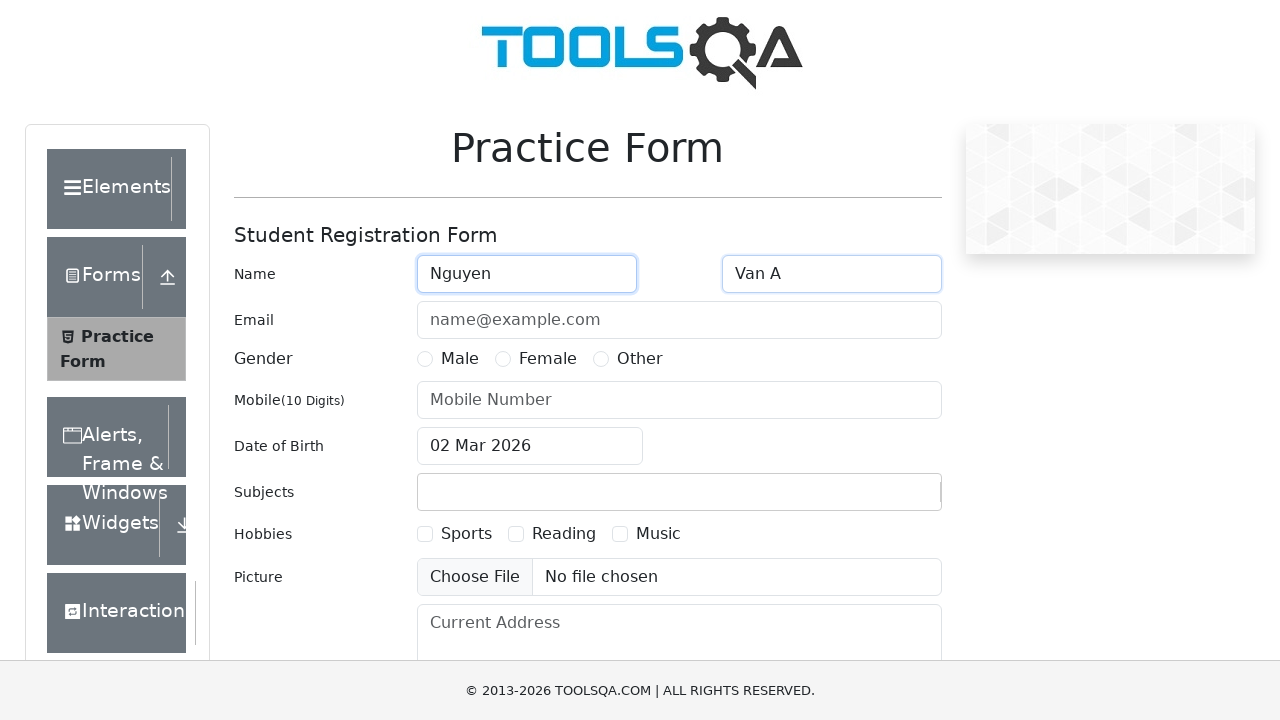

Filled email field with 'test@example.com' on input#userEmail
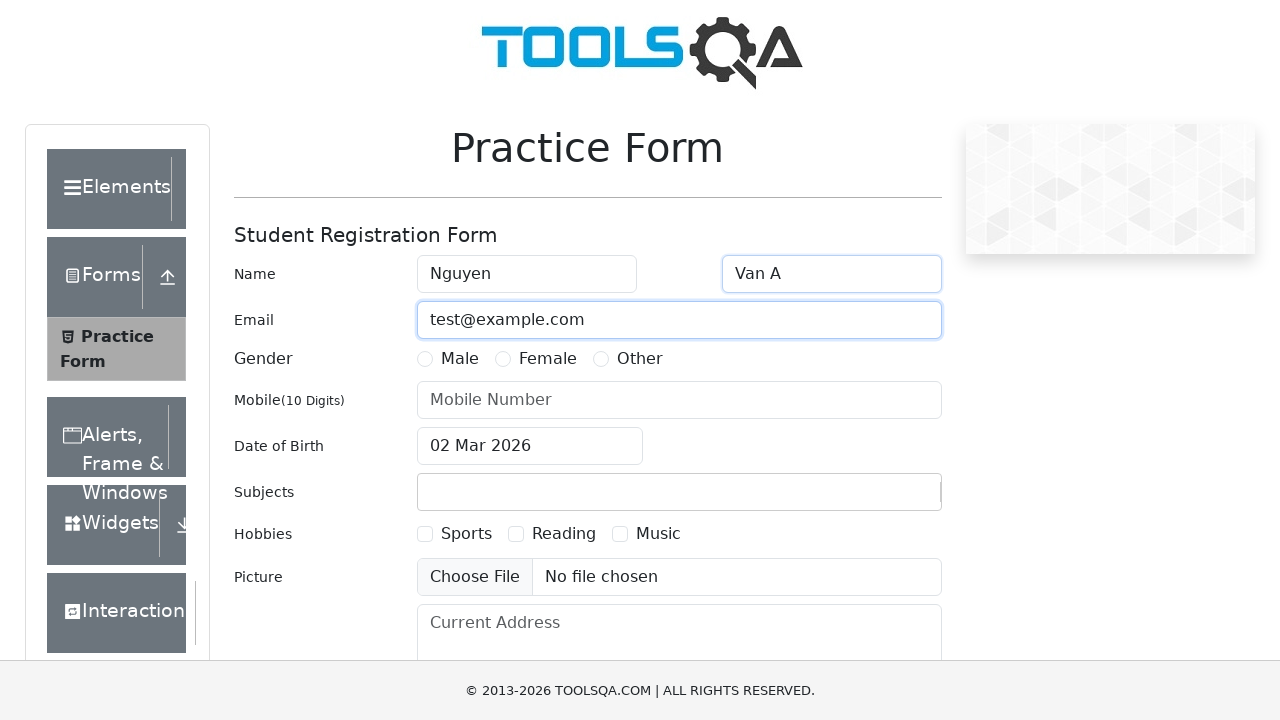

Selected Male gender option at (460, 359) on label[for='gender-radio-1']
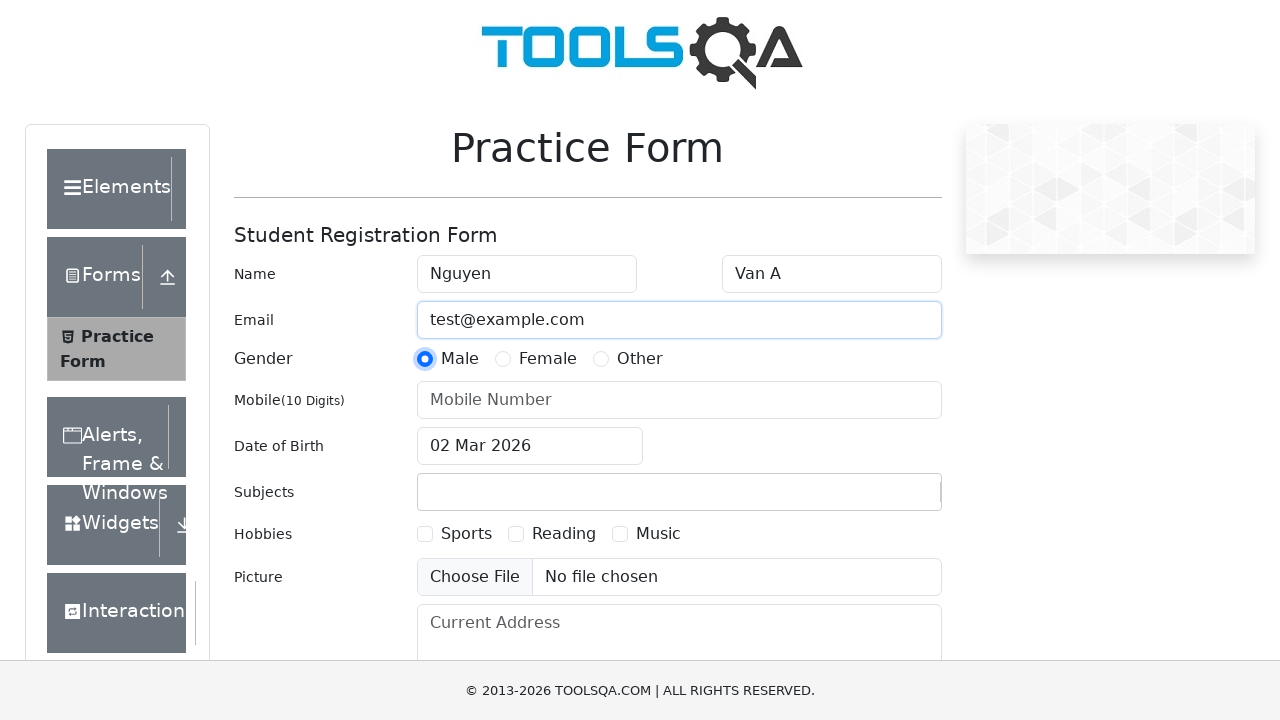

Filled phone number field with '0123456789' on input#userNumber
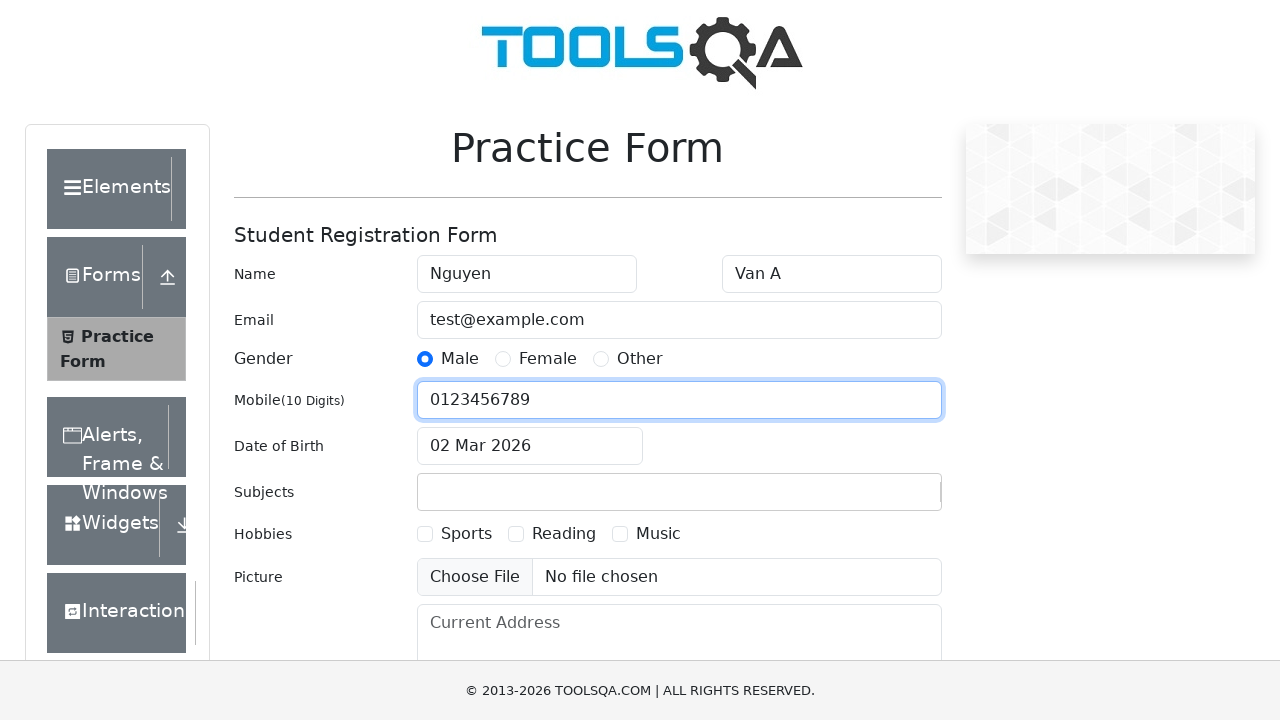

Opened date of birth picker at (530, 446) on input#dateOfBirthInput
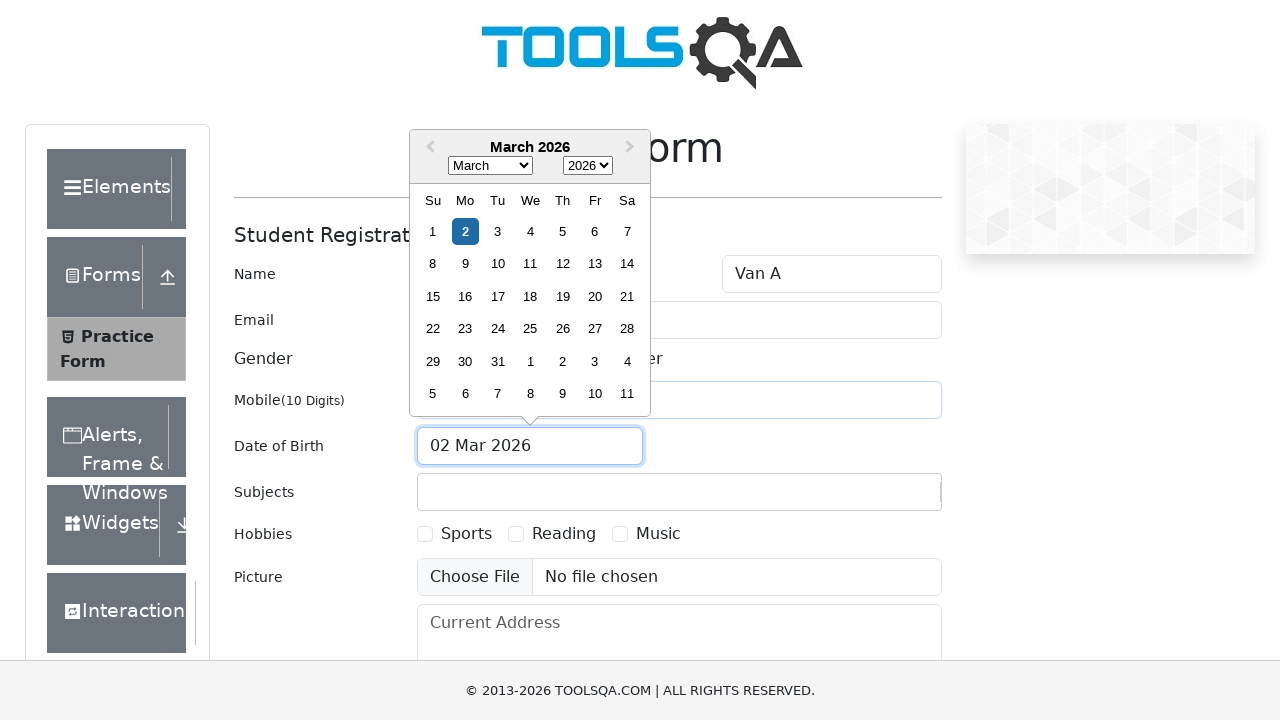

Selected year 2000 on select.react-datepicker__year-select
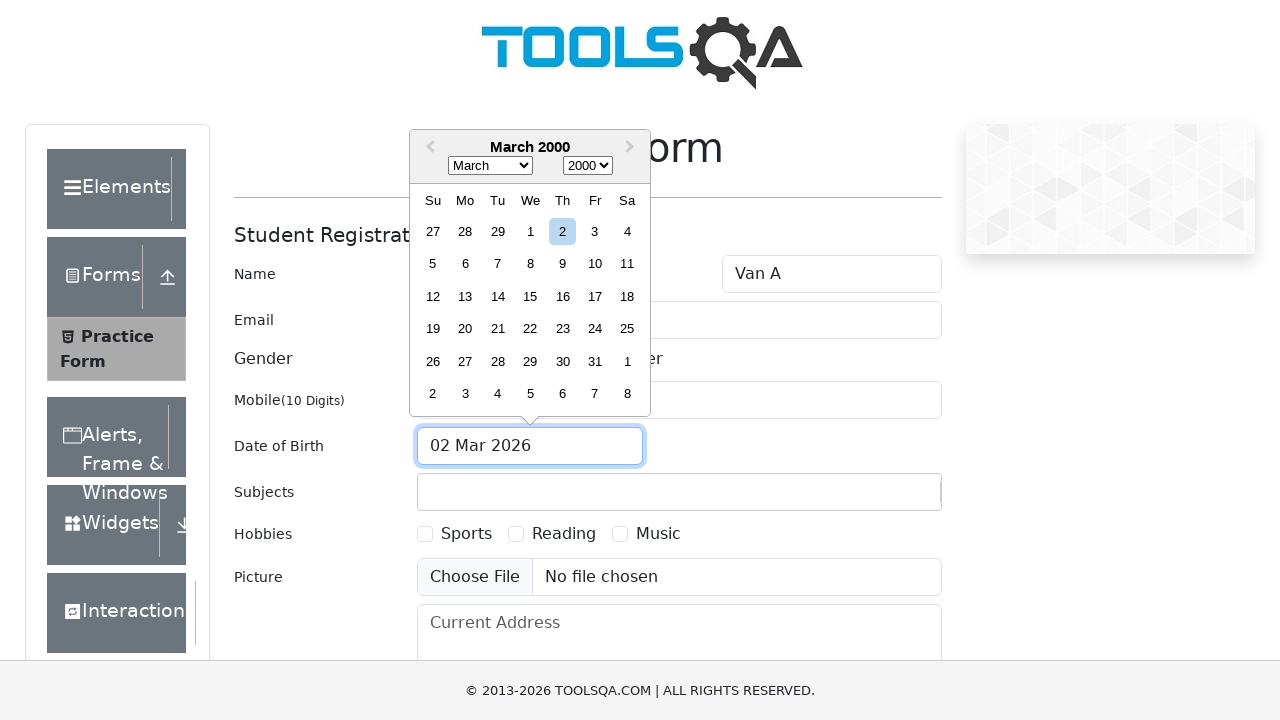

Selected January (month 0) on select.react-datepicker__month-select
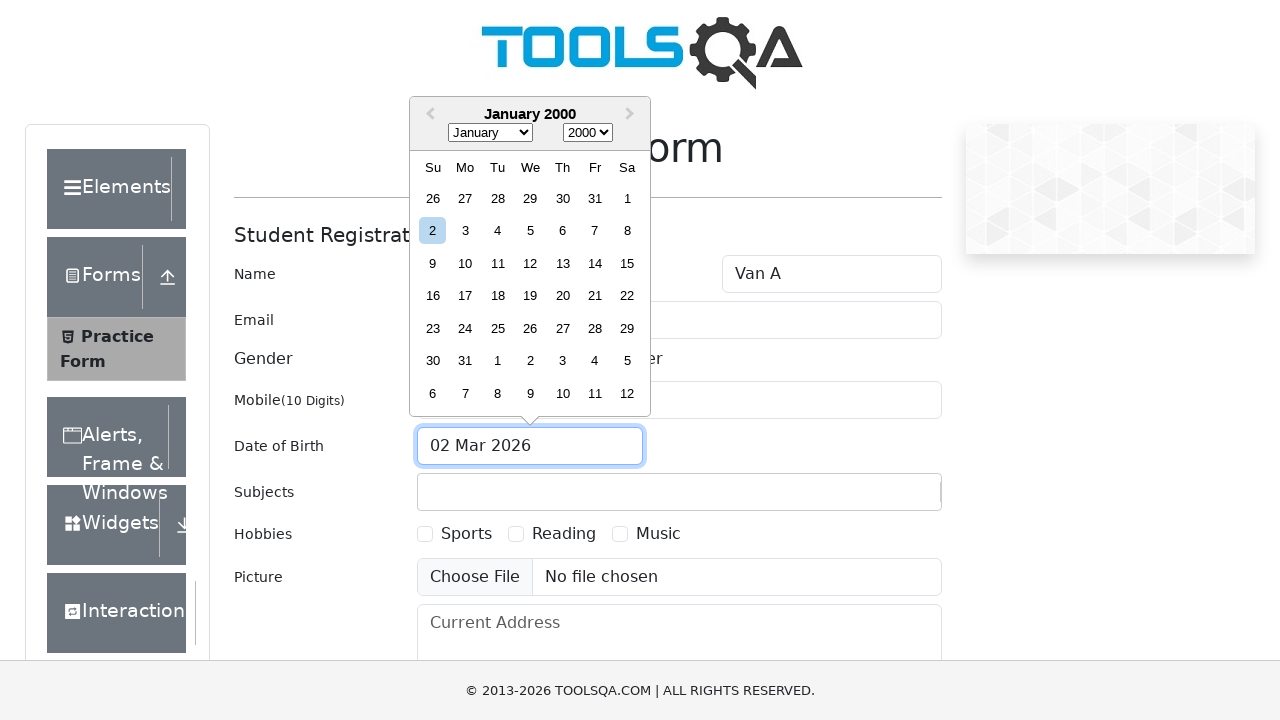

Selected day 1 from date picker at (627, 198) on div.react-datepicker__day--001:not(.react-datepicker__day--outside-month)
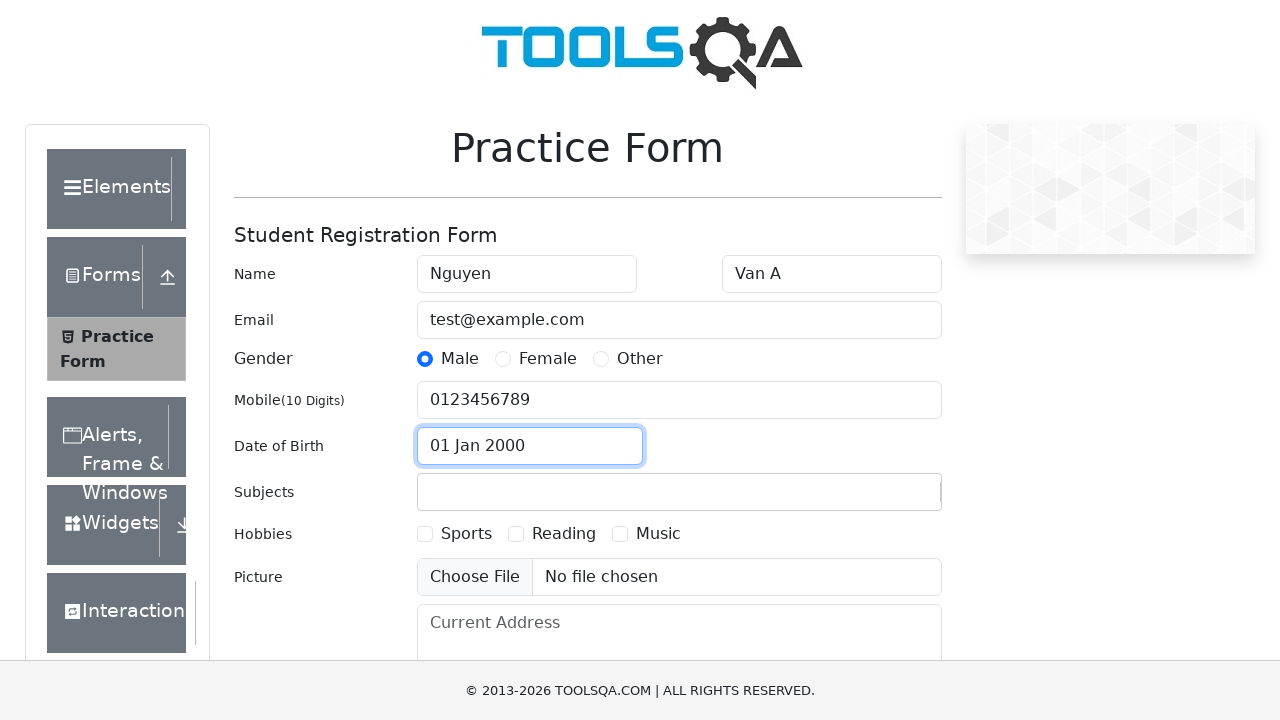

Filled subjects field with 'Maths' on input#subjectsInput
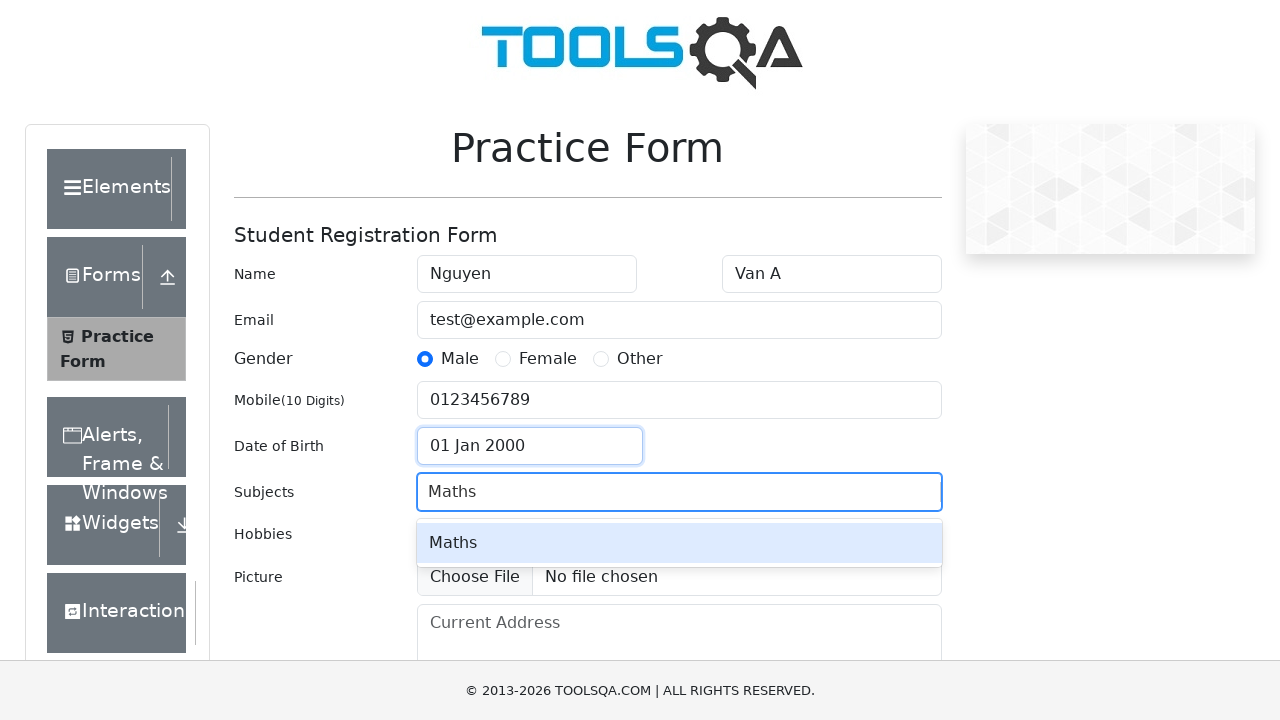

Pressed Enter to confirm subject selection
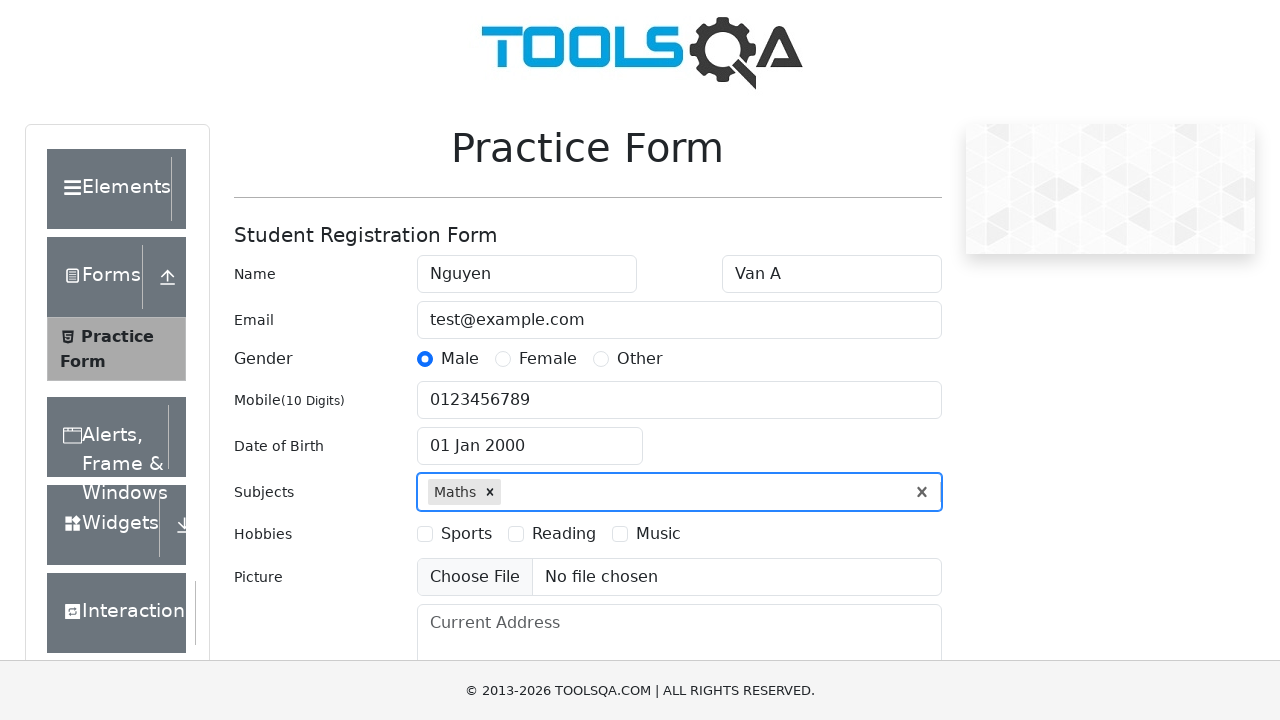

Selected Sports hobby checkbox at (466, 534) on label[for='hobbies-checkbox-1']
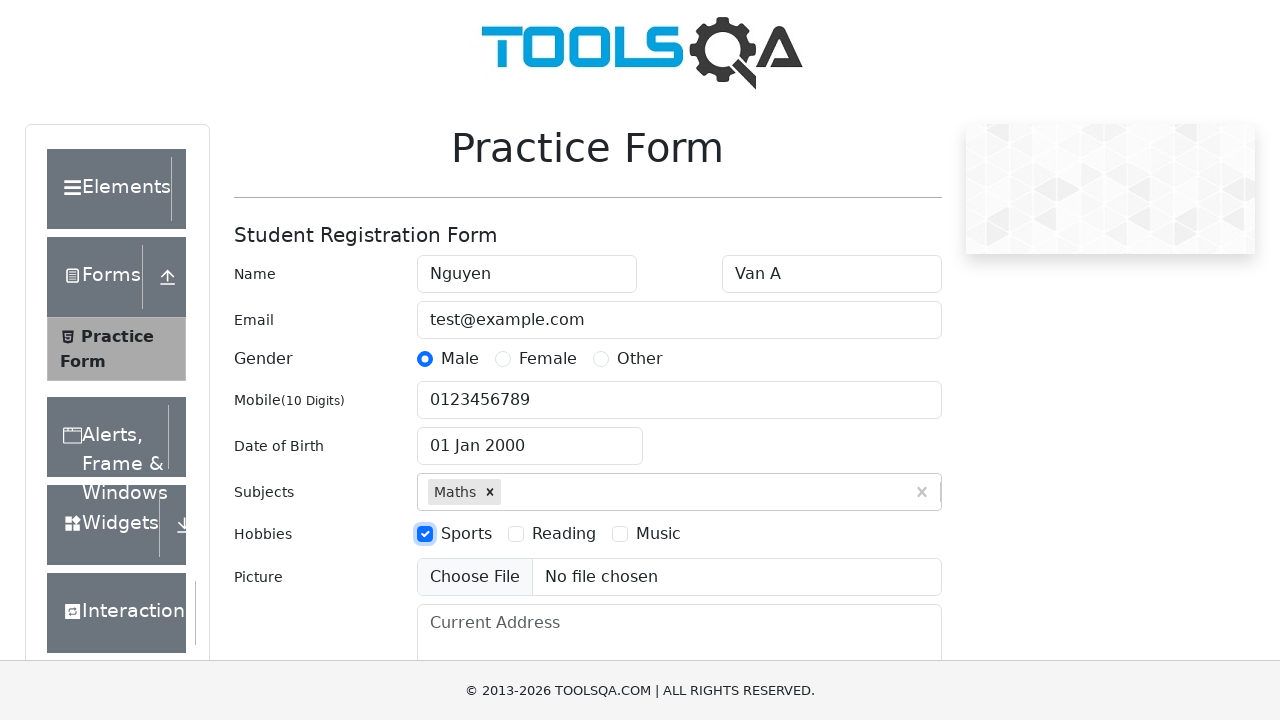

Filled address field with '123 Duong ABC, Quan XYZ, TP HCM' on textarea#currentAddress
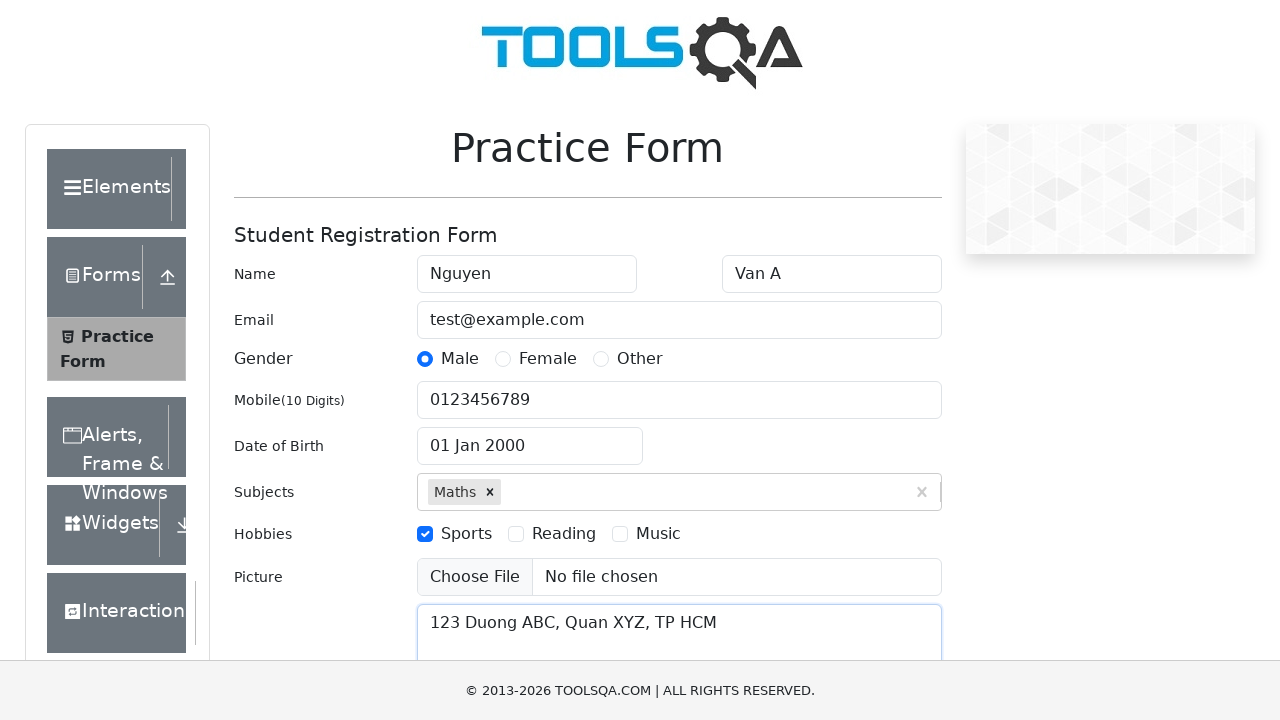

Clicked state selection dropdown at (527, 437) on #state
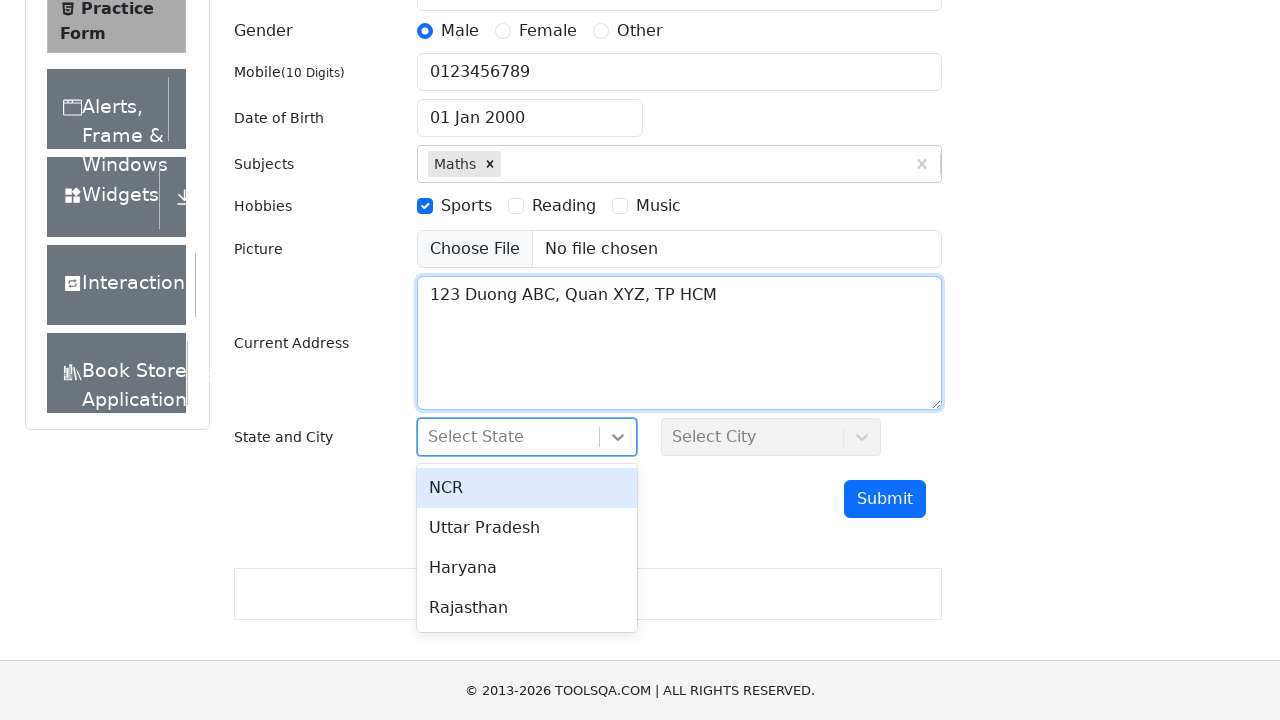

Filled state field with 'NCR' on input#react-select-3-input
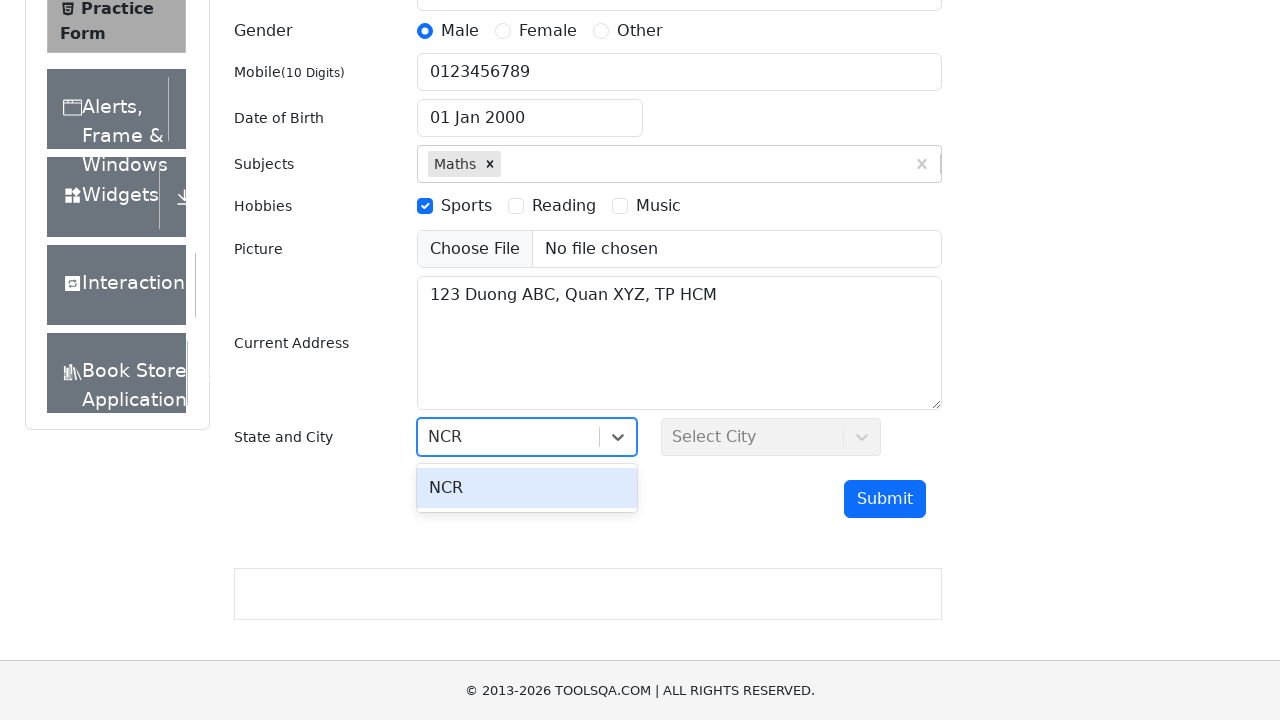

Pressed Enter to confirm state selection
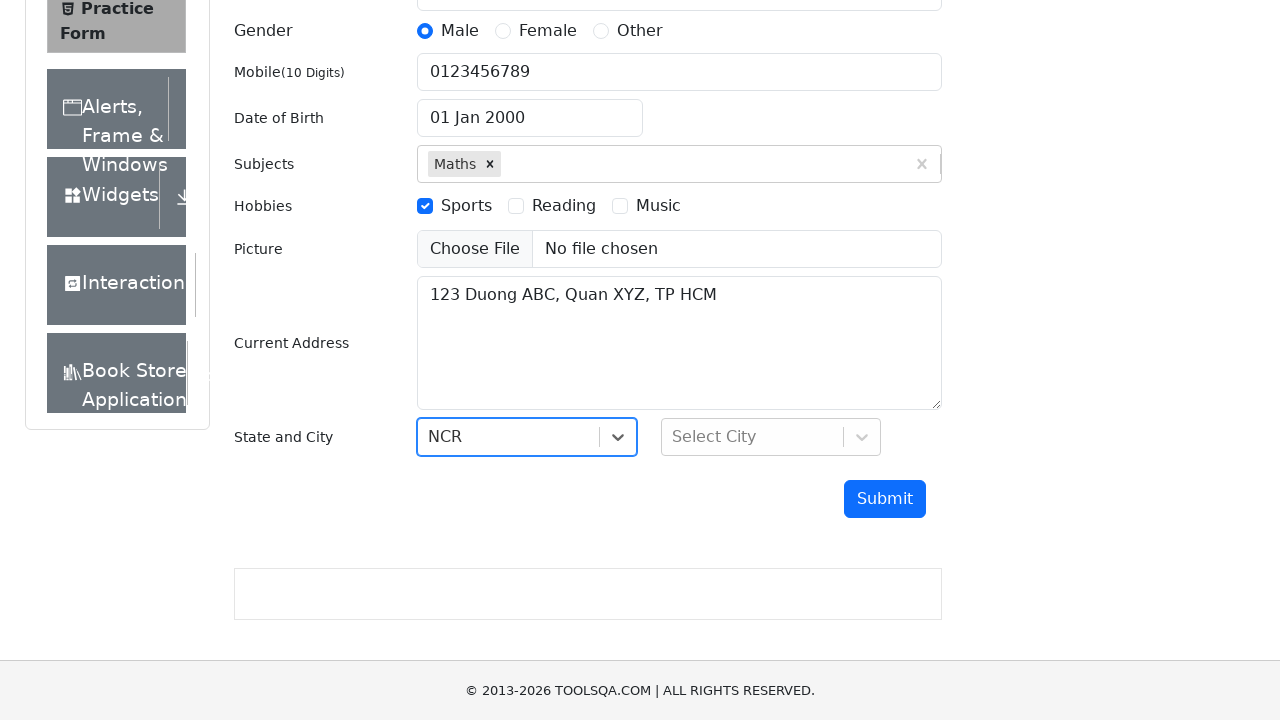

Clicked city selection dropdown at (771, 437) on #city
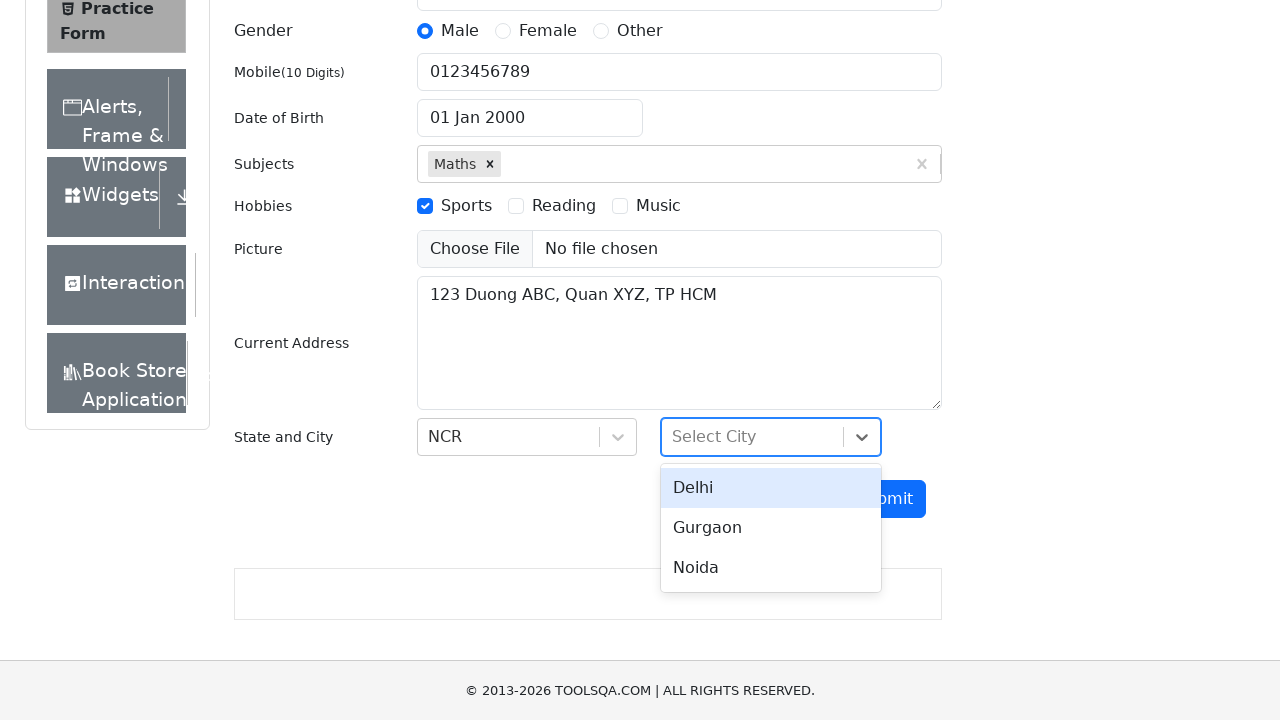

Filled city field with 'Delhi' on input#react-select-4-input
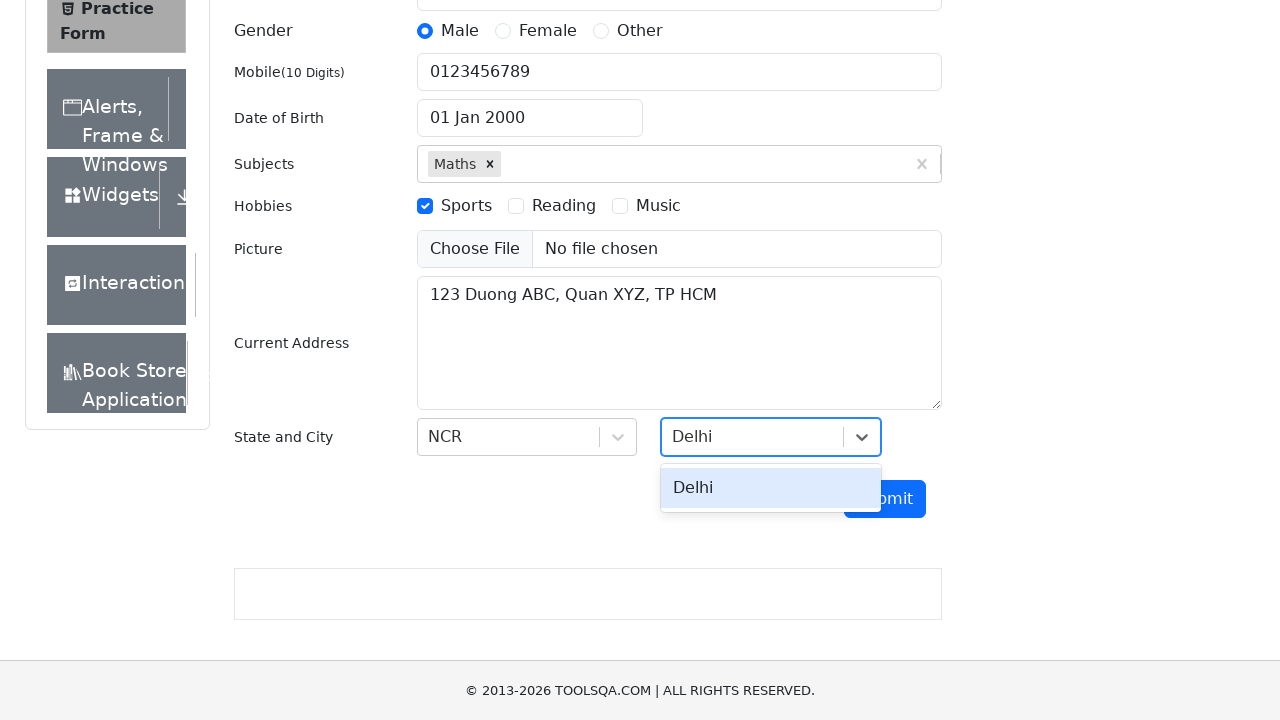

Pressed Enter to confirm city selection
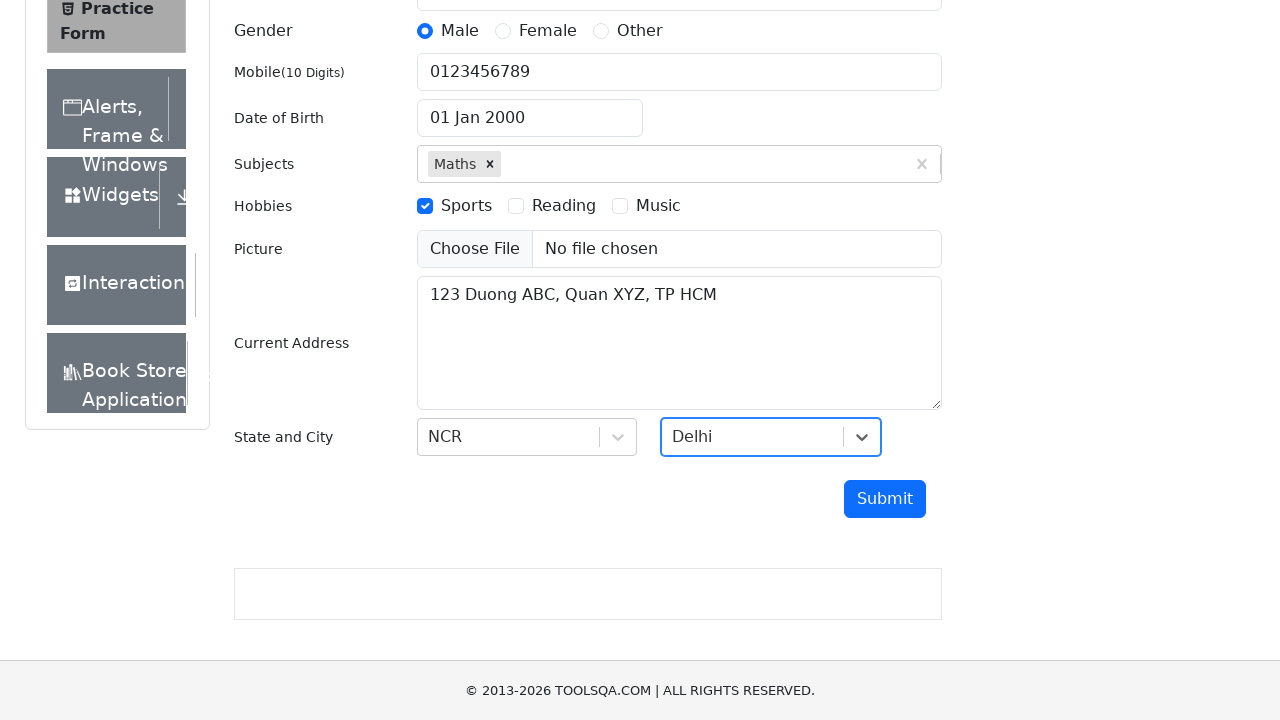

Clicked submit button to submit the form at (885, 499) on button#submit
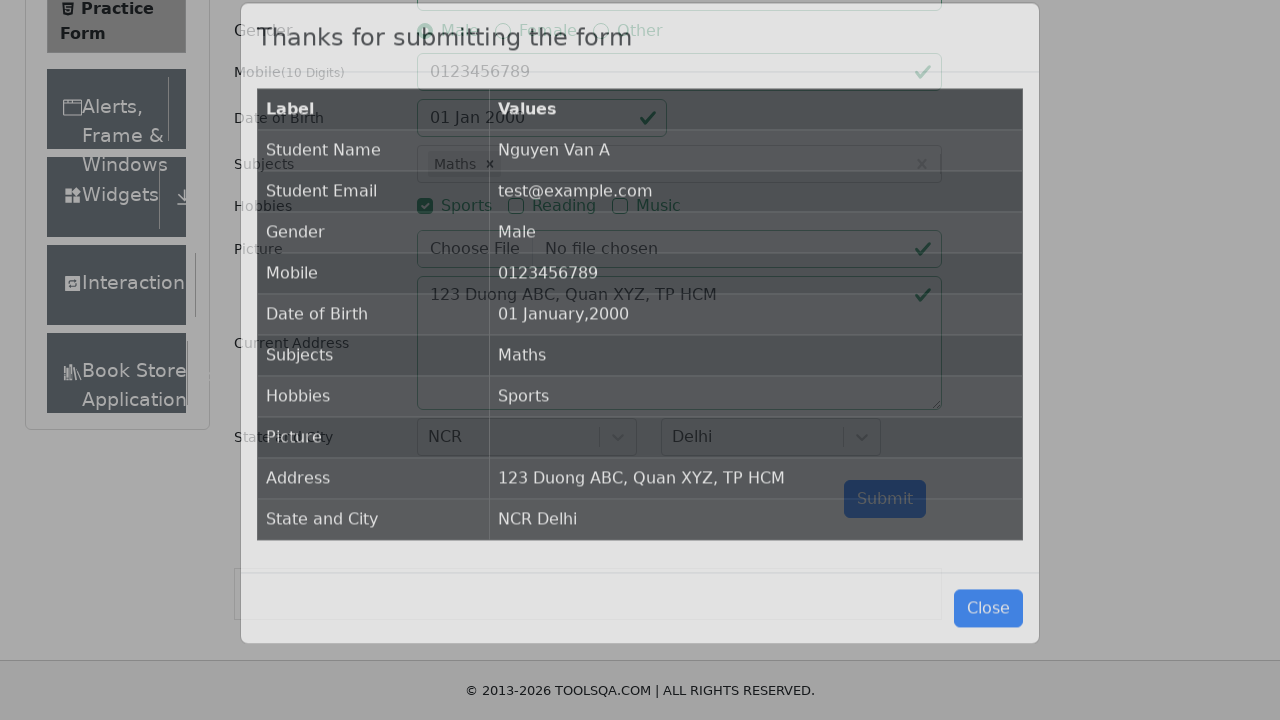

Verified success confirmation modal appeared
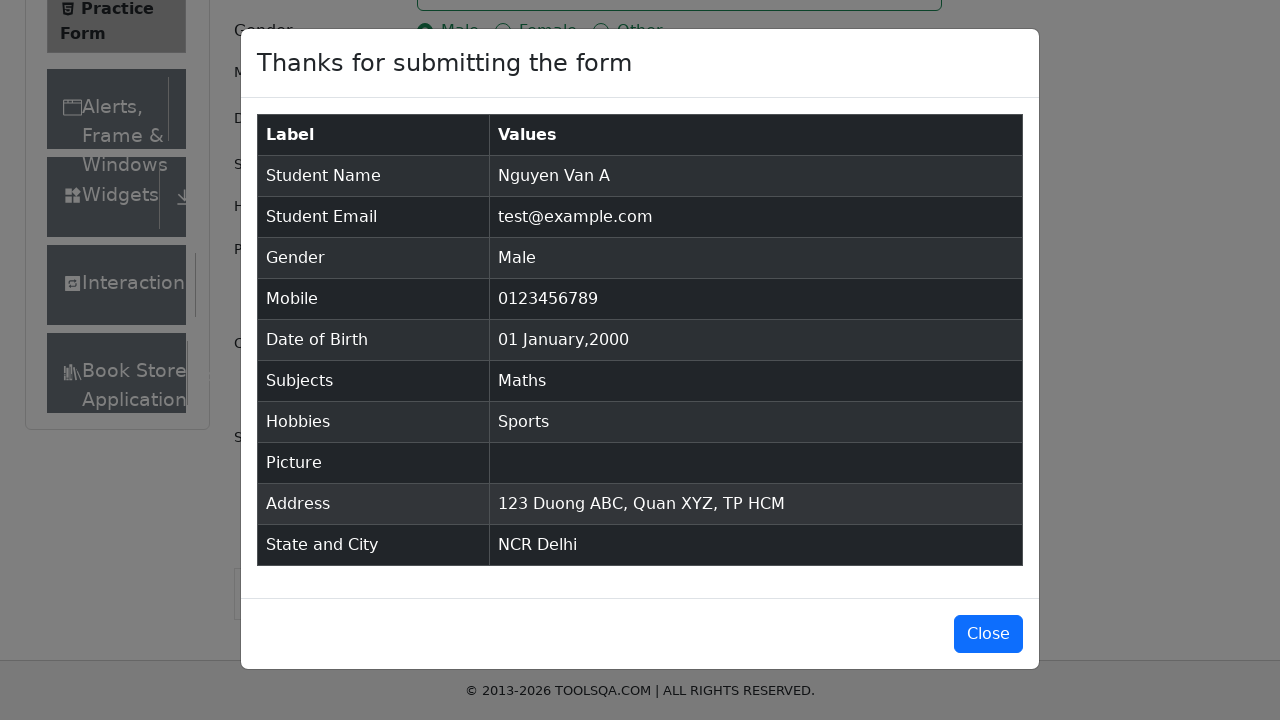

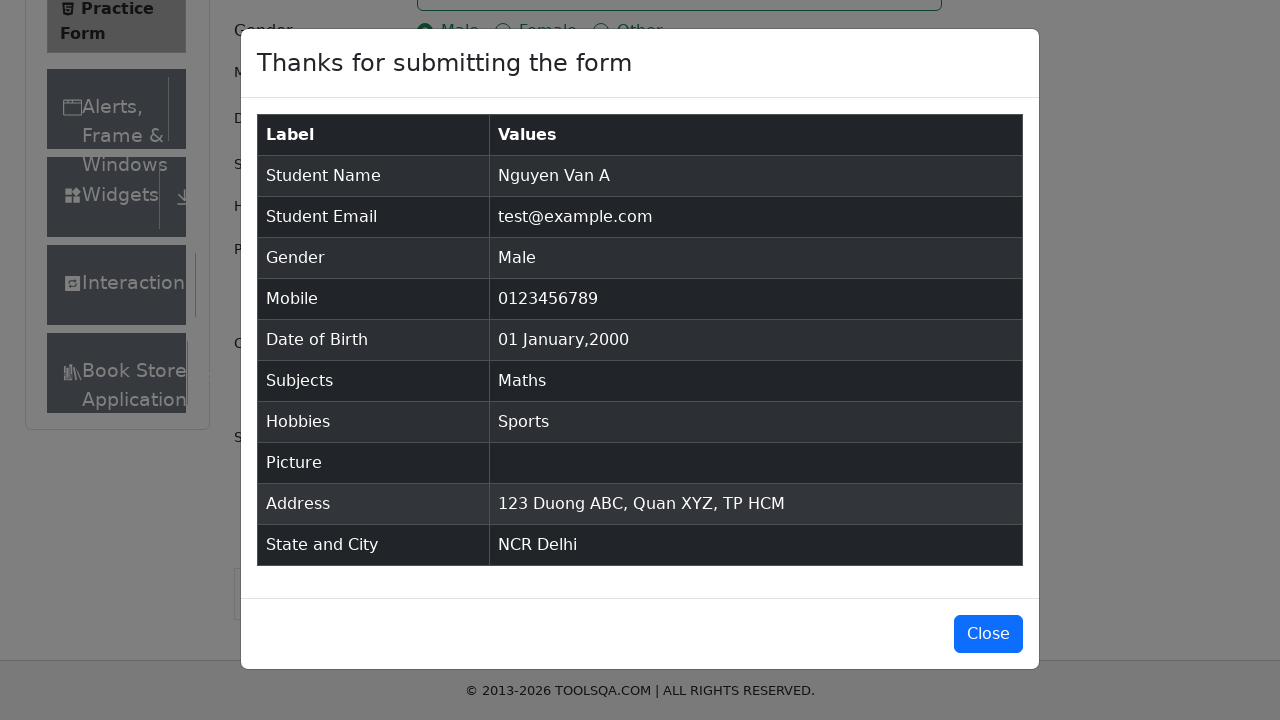